Tests conditional methods on radio buttons by verifying visibility, enabled state, and selection state of various radio button elements on a practice page.

Starting URL: https://practice.expandtesting.com/radio-buttons

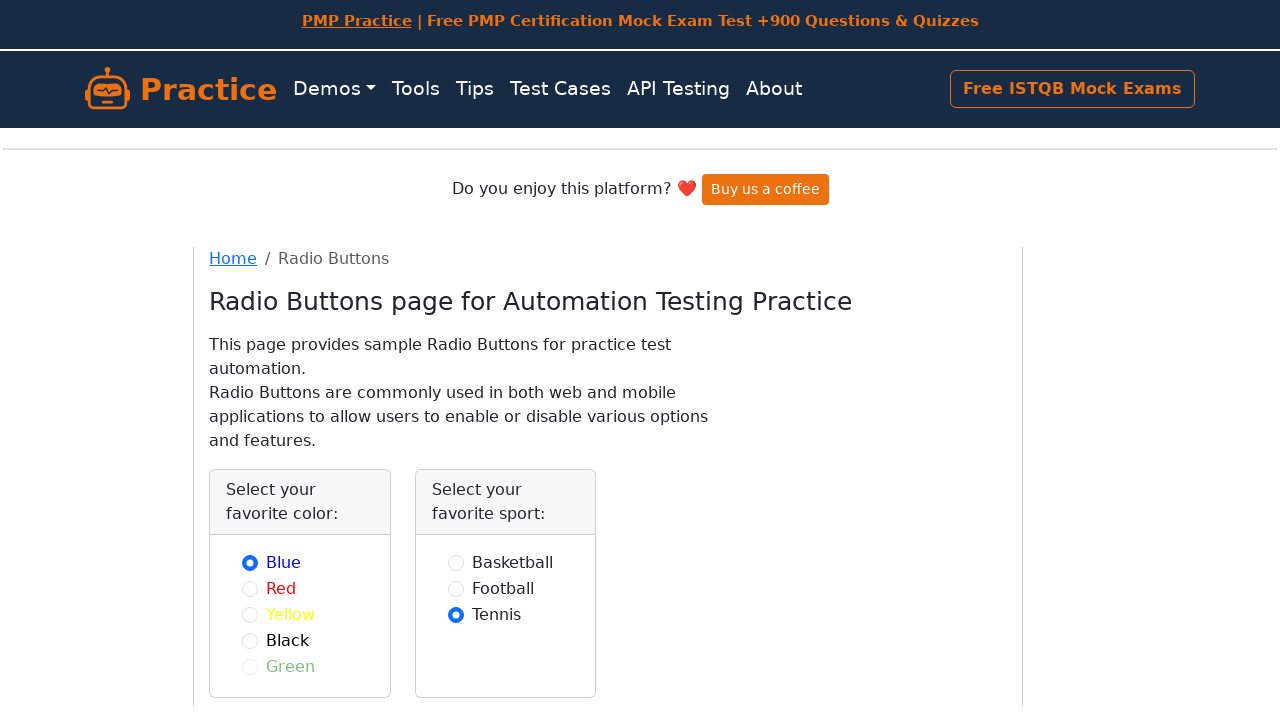

Checked if Blue radio button label is visible
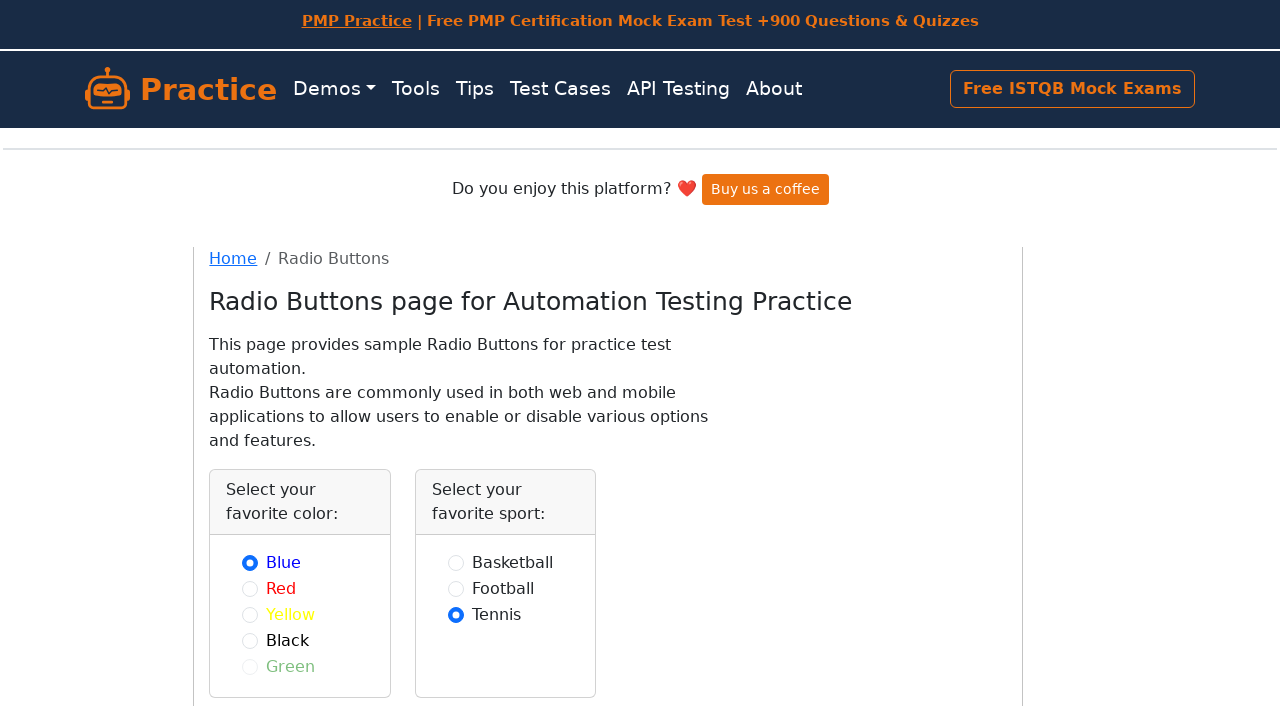

Checked if Green radio button is enabled
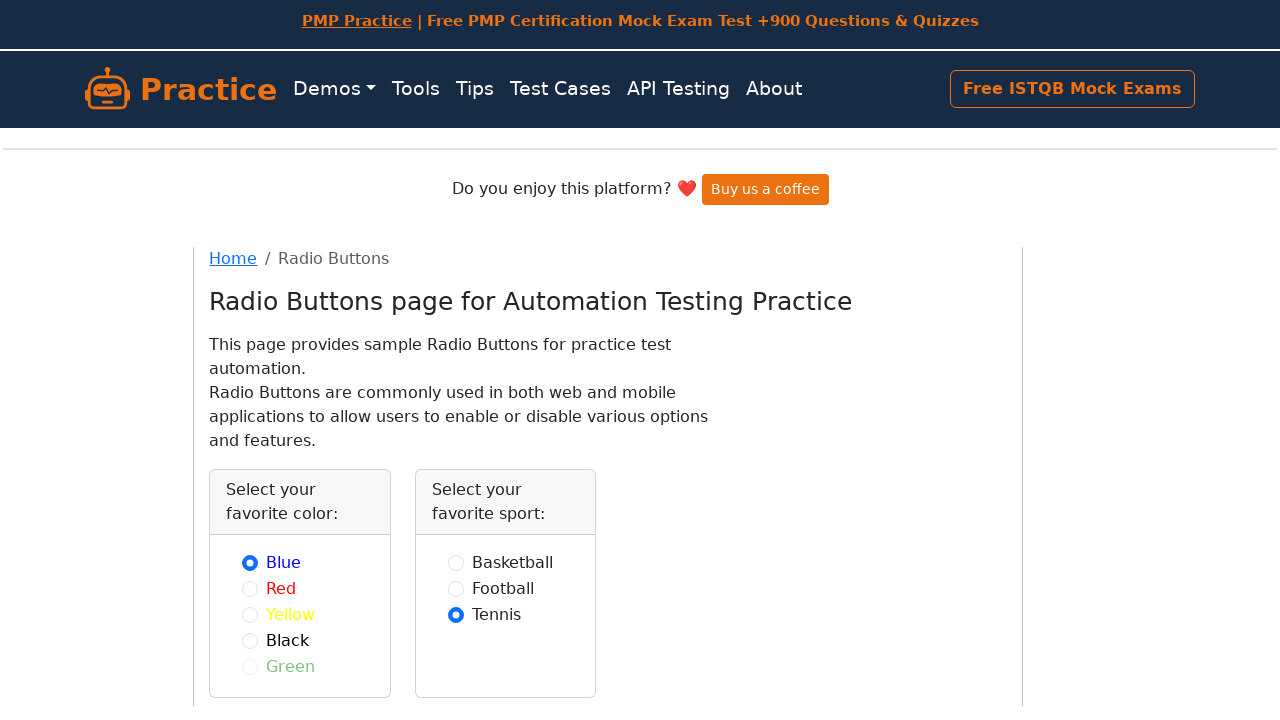

Checked if Blue radio button is selected
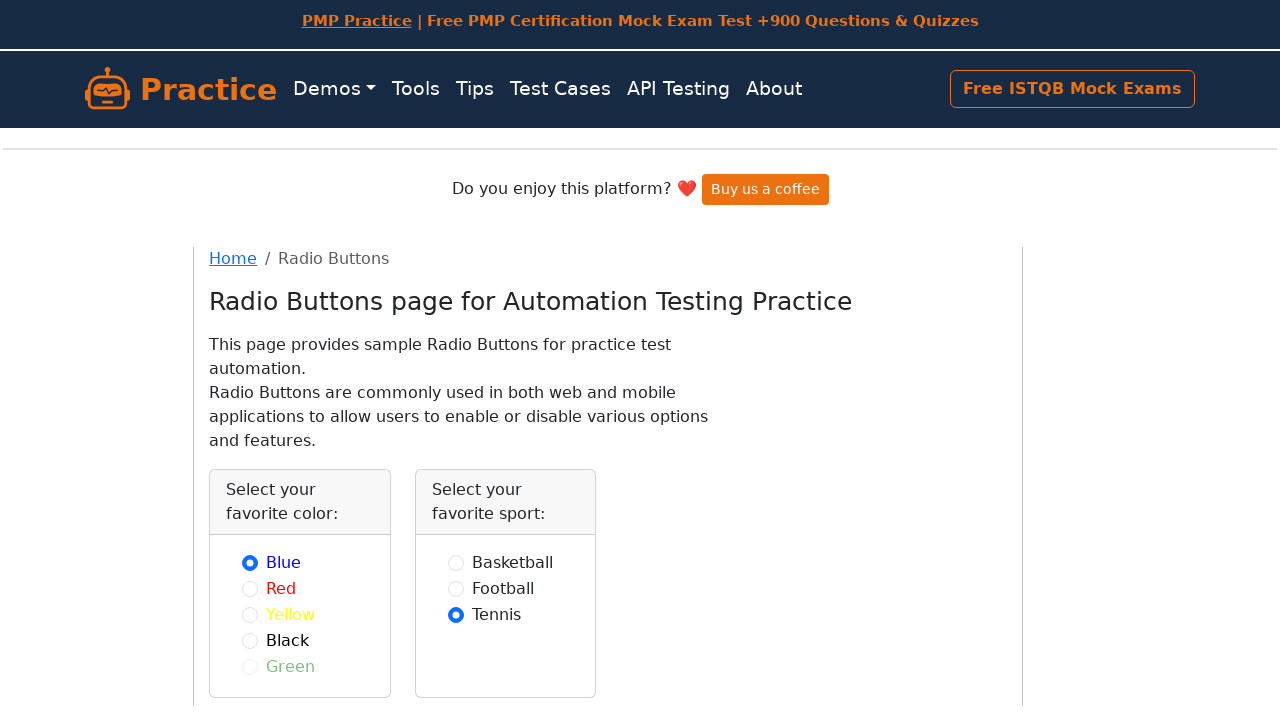

Checked if Red radio button is selected
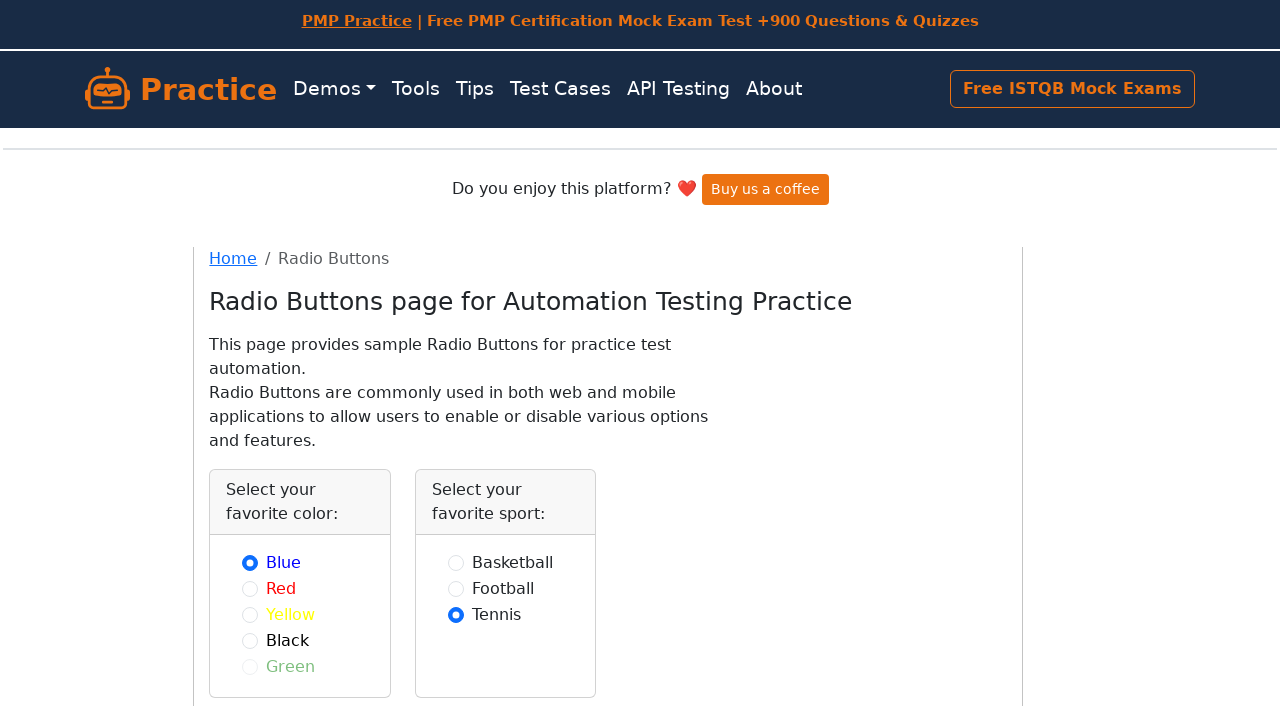

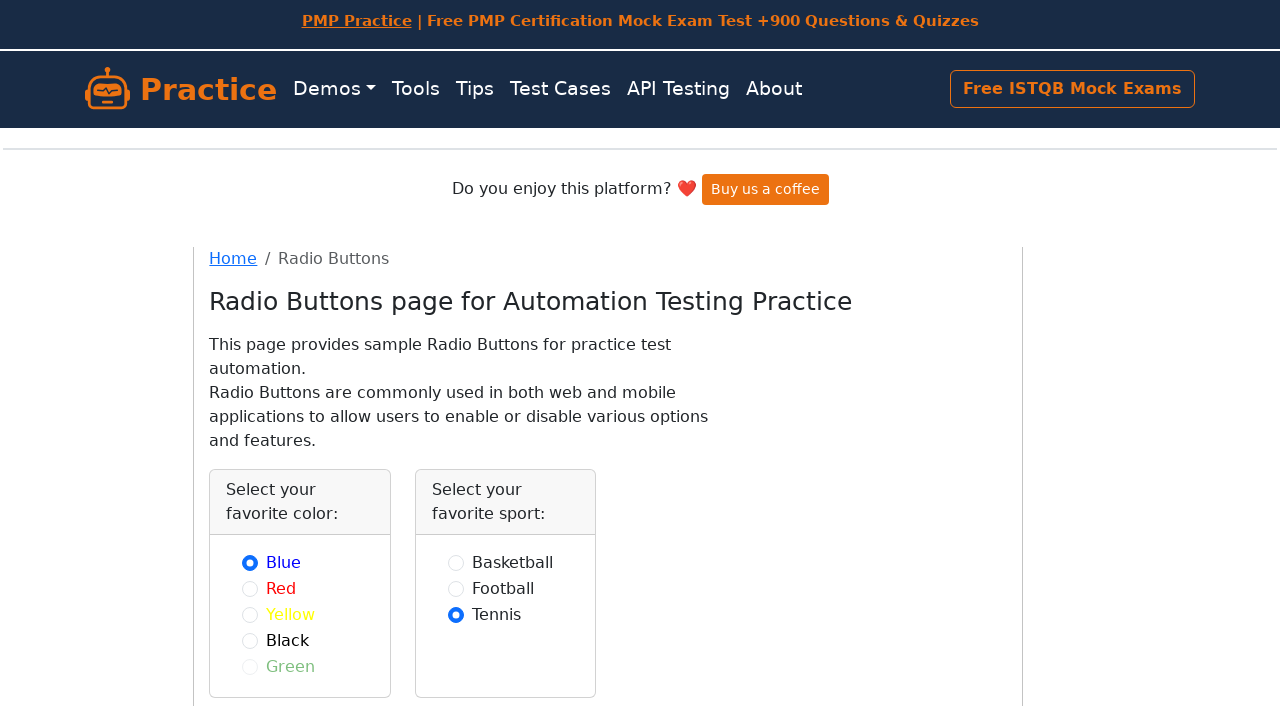